Tests browser zoom functionality by changing the zoom level of the page from 50% to 80%

Starting URL: https://history.state.gov/countries/all

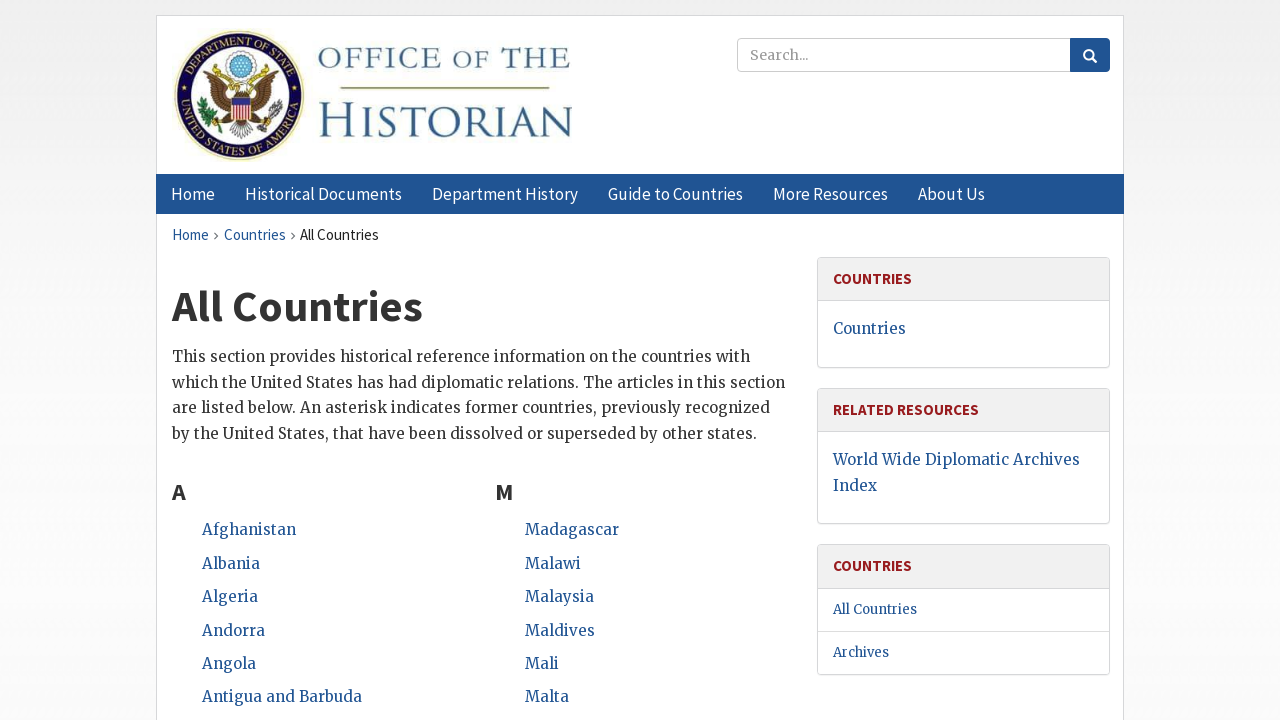

Set page zoom level to 50%
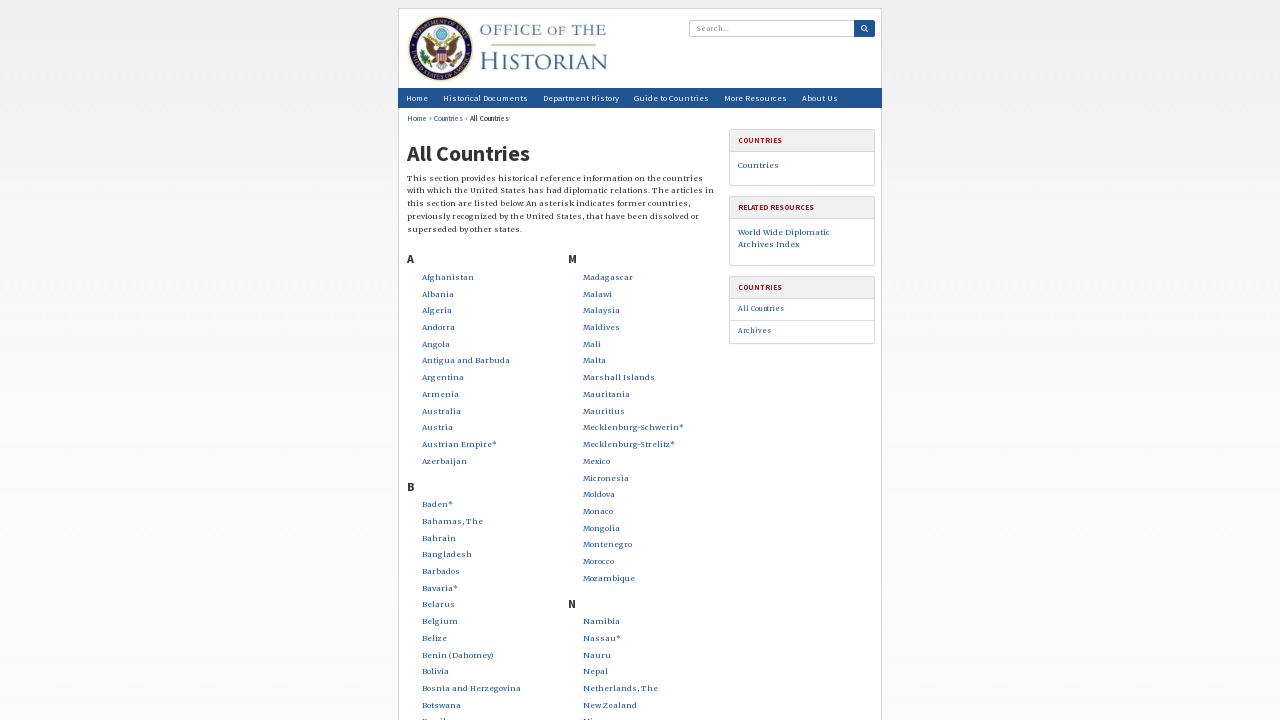

Waited 5 seconds to observe zoom effect at 50%
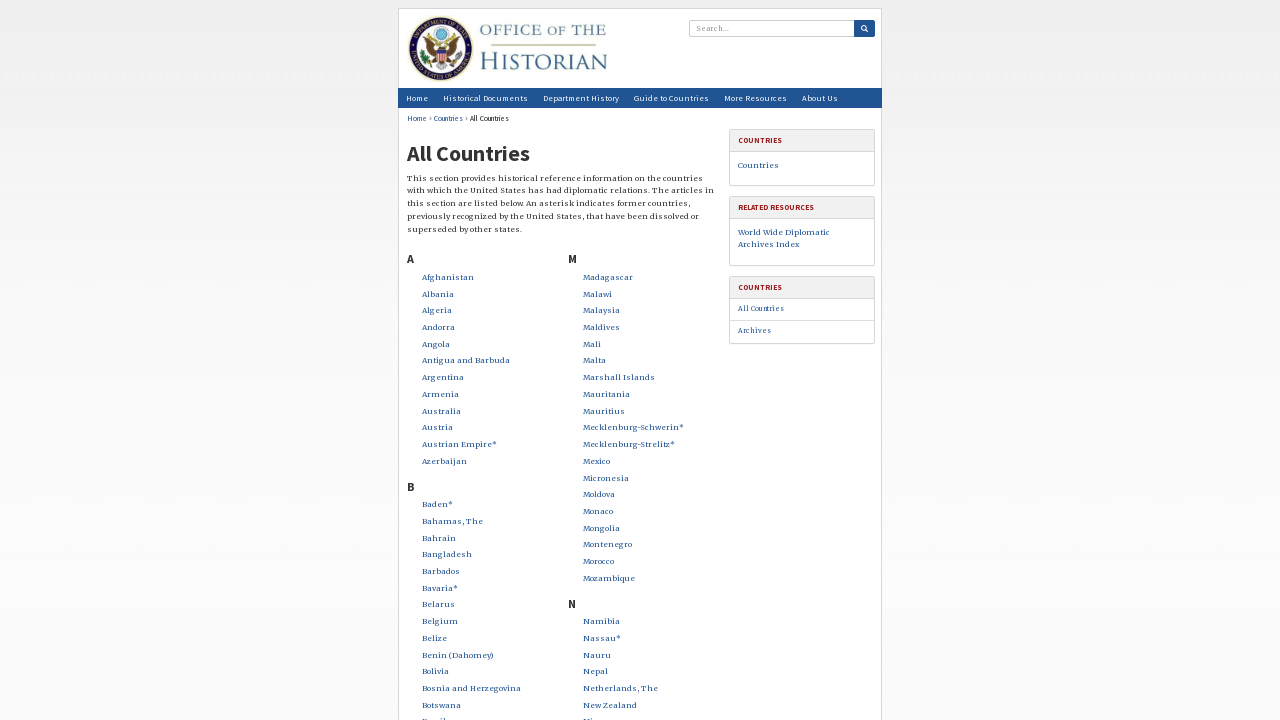

Set page zoom level to 80%
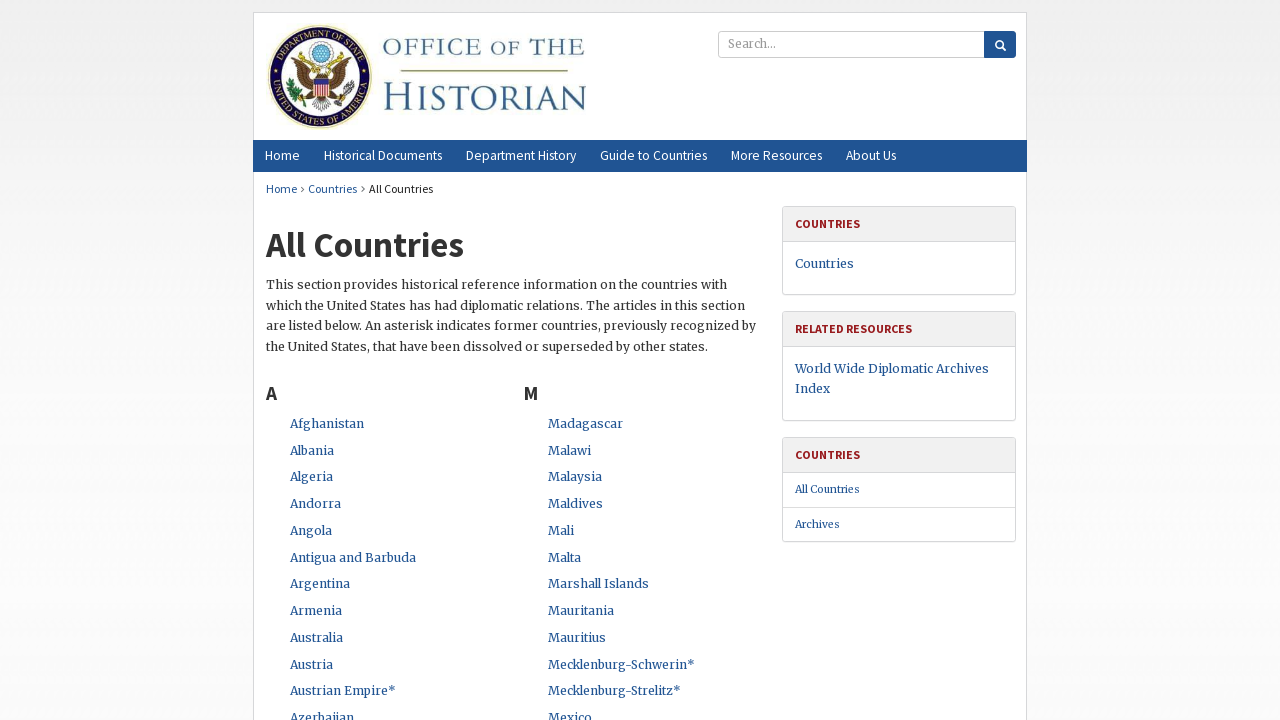

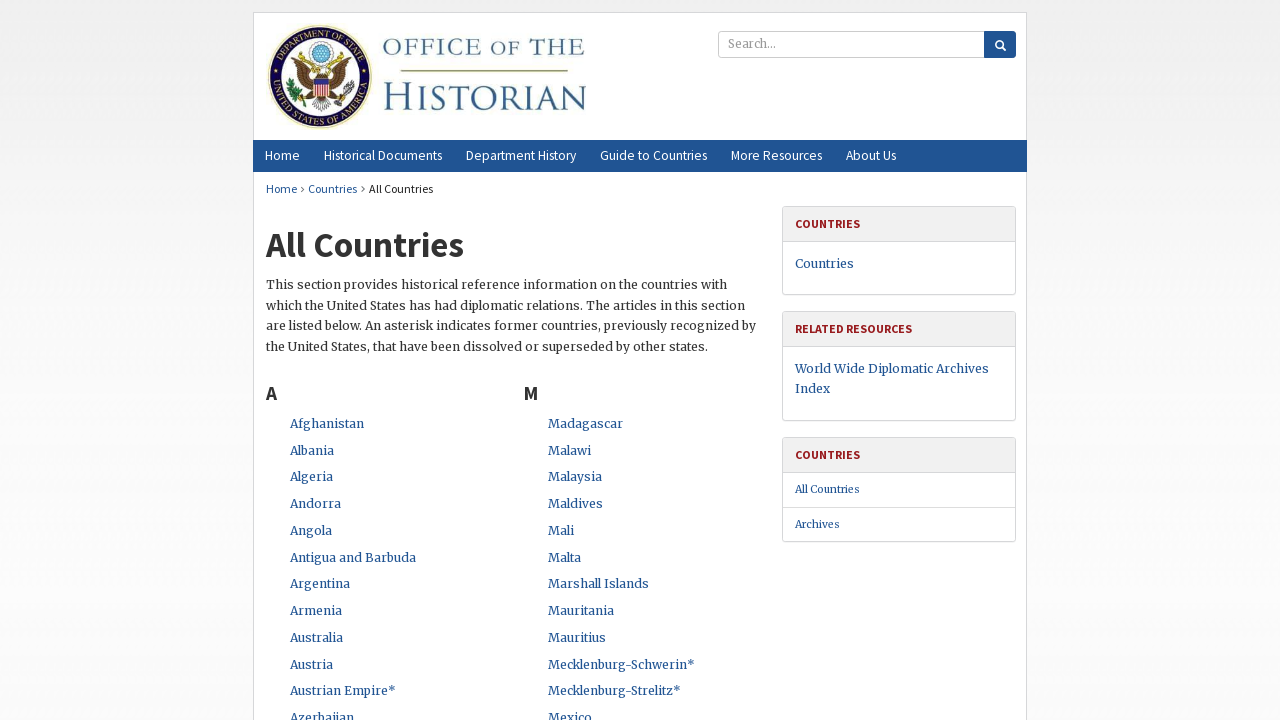